Tests an explicit wait scenario by waiting for a price to change to $100, clicking a book button, calculating a mathematical answer based on a displayed value, and submitting the answer.

Starting URL: http://suninjuly.github.io/explicit_wait2.html

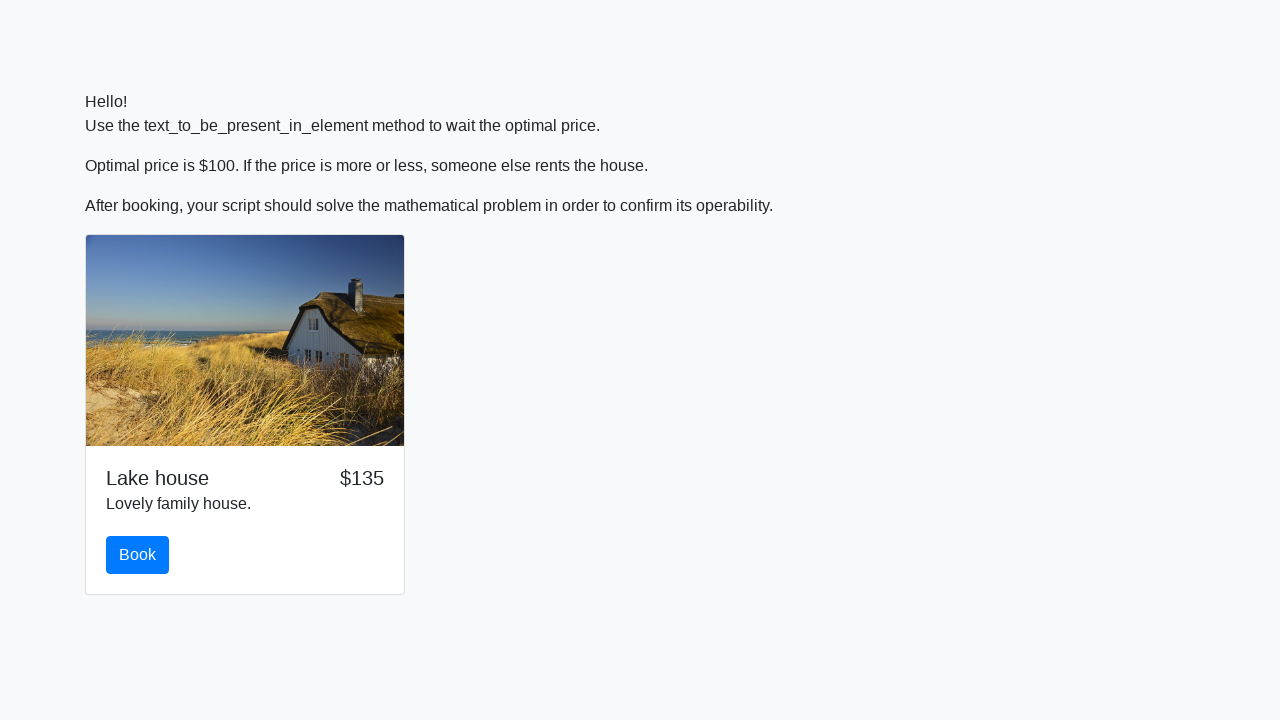

Waited for price to change to $100
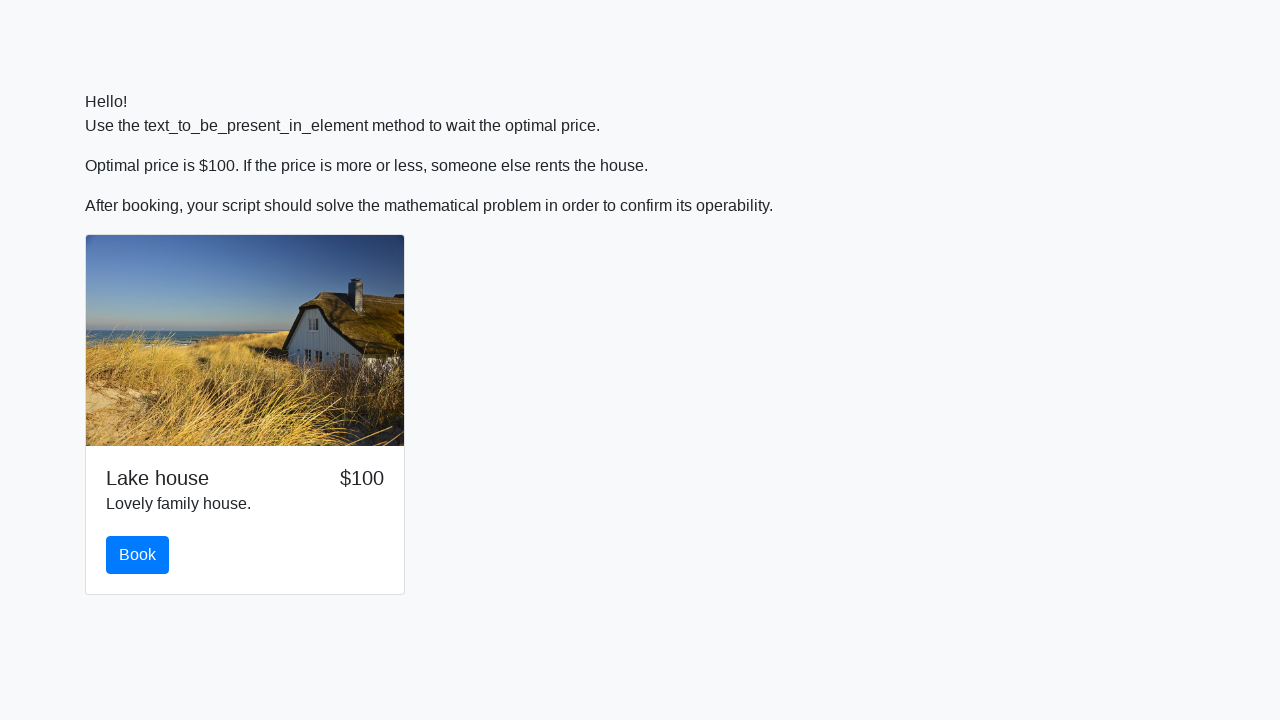

Clicked the book button at (138, 555) on #book
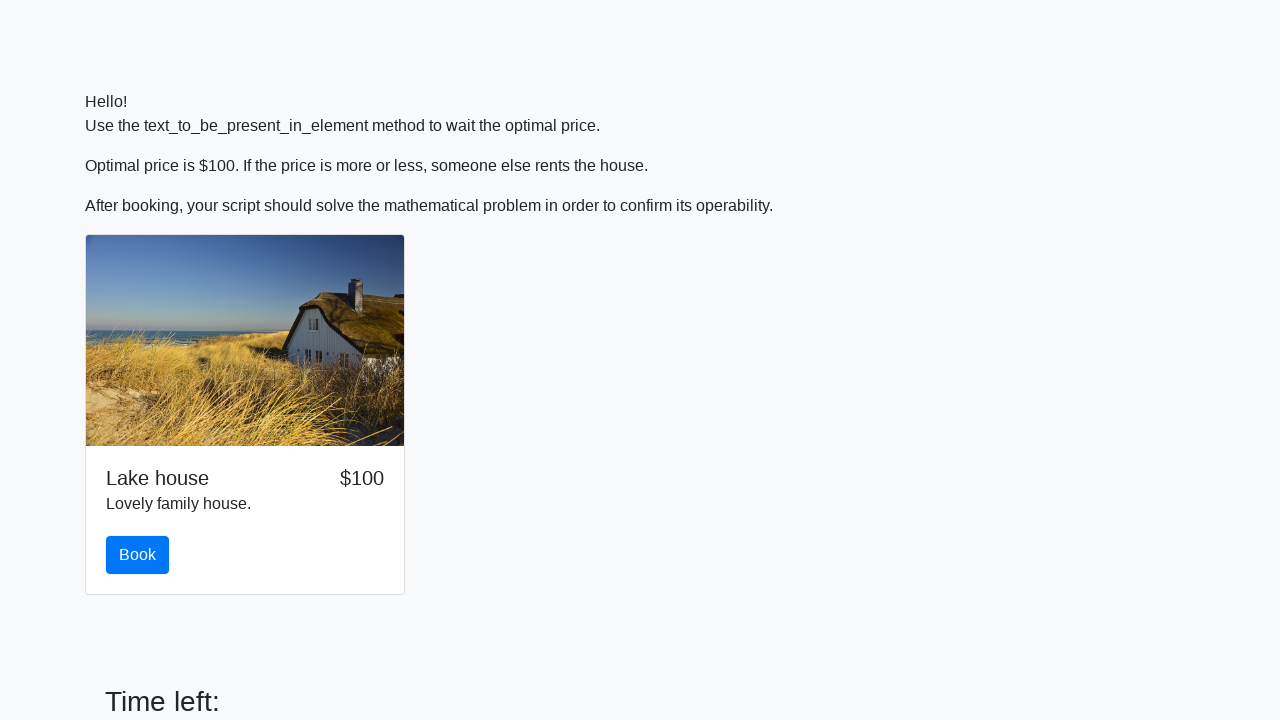

Retrieved input value for calculation: 77
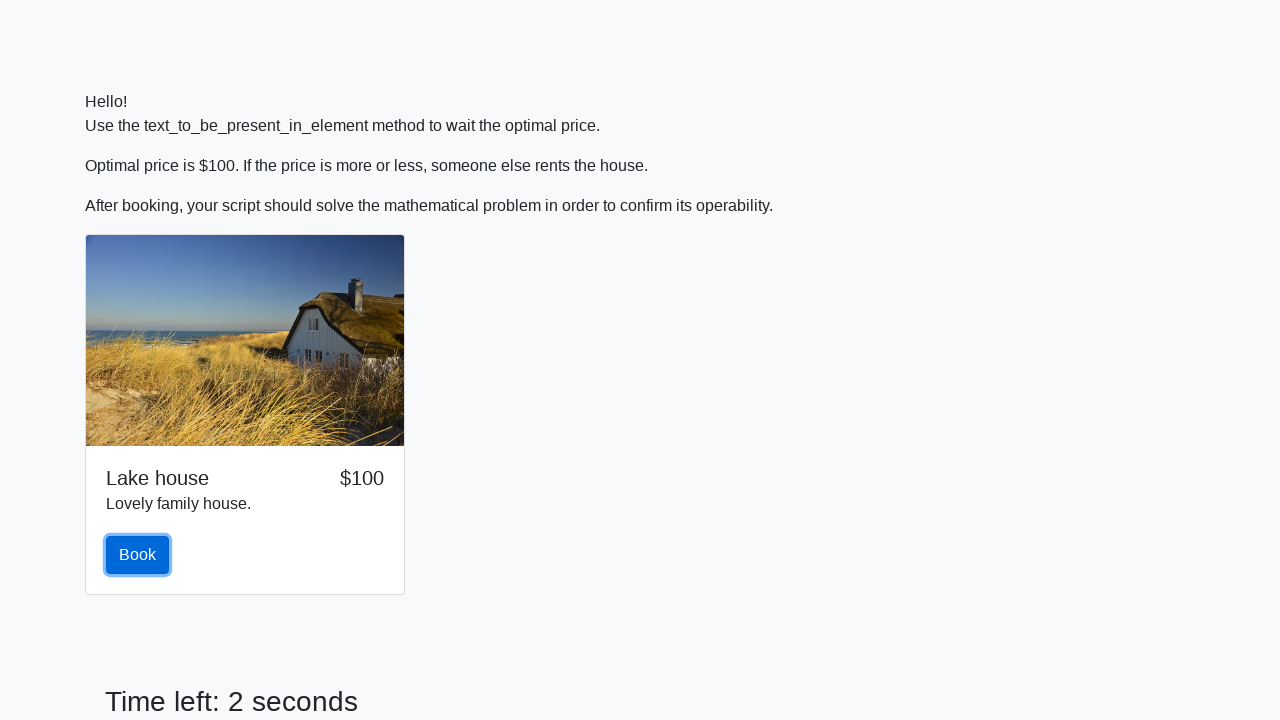

Calculated mathematical answer: 2.4844266932079972
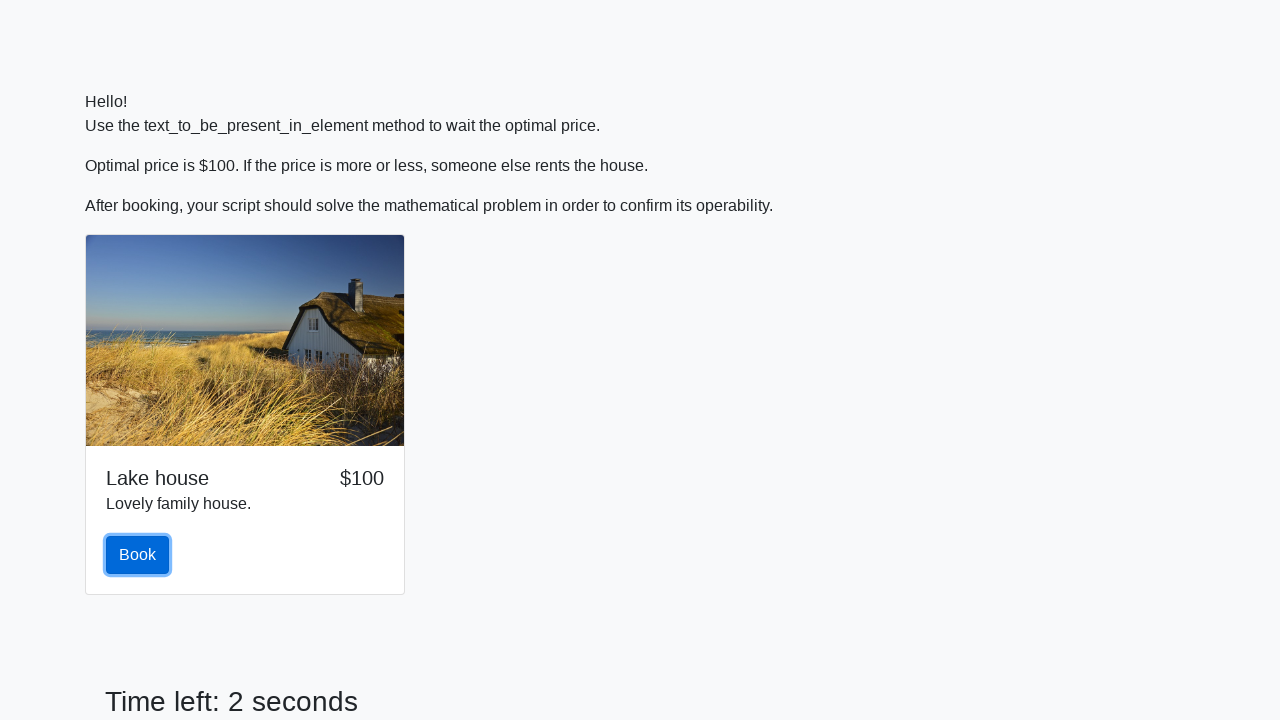

Filled answer field with calculated value on #answer
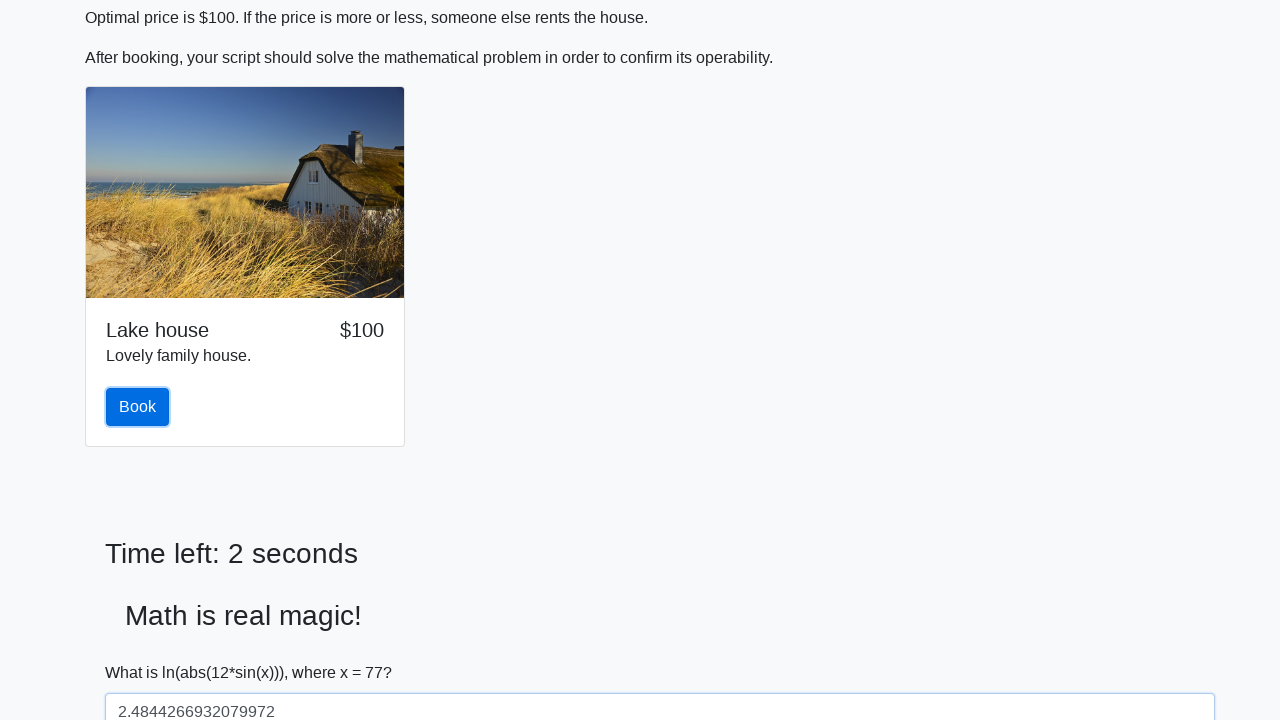

Clicked the solve button to submit answer at (143, 651) on #solve
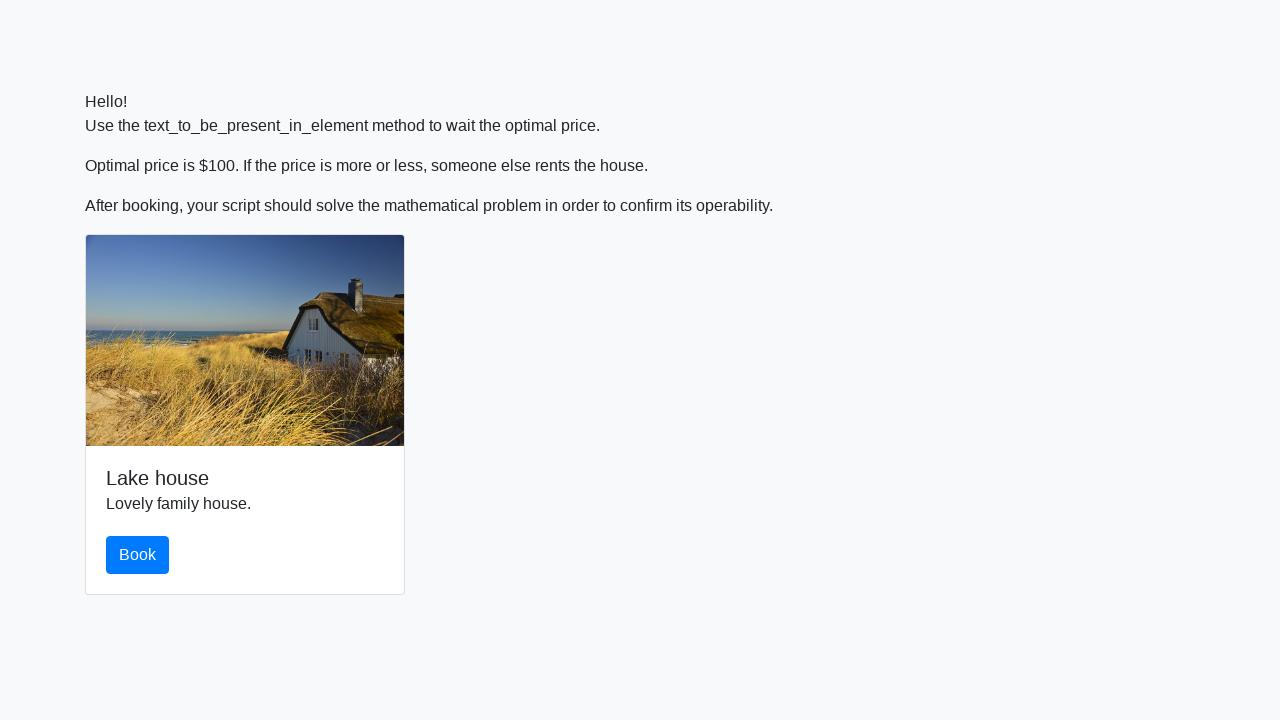

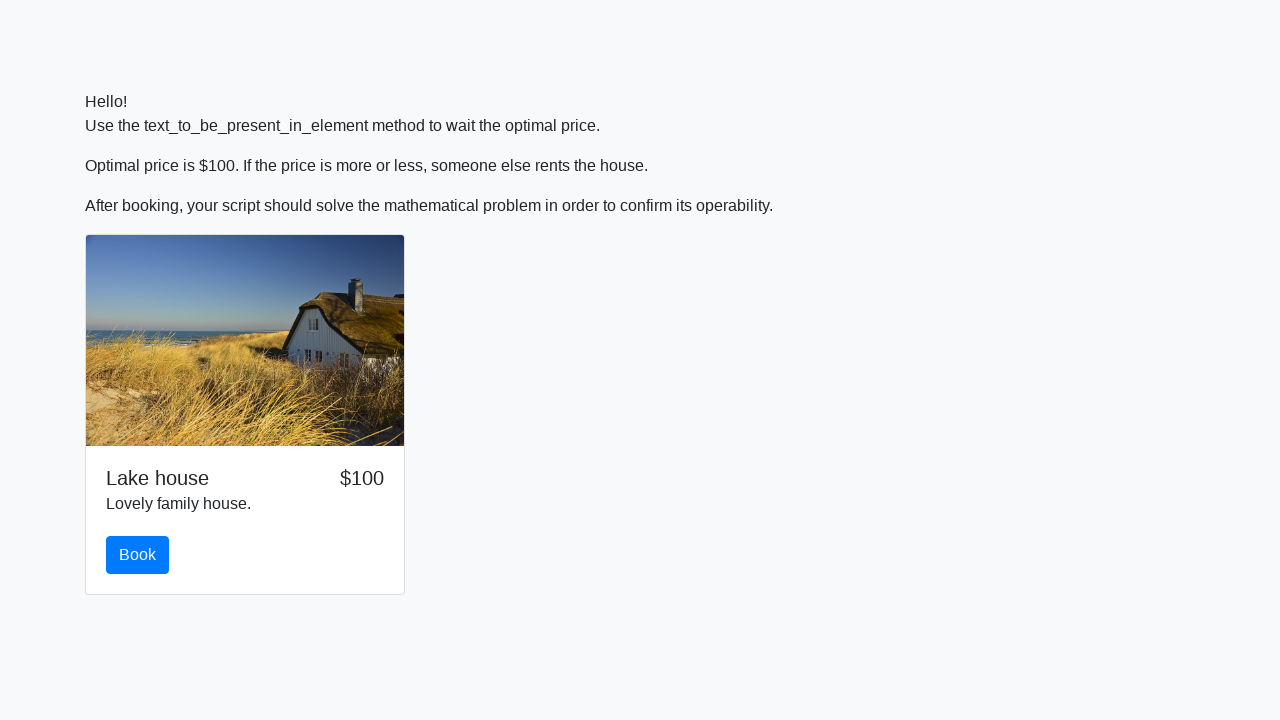